Navigates to prego.ua and clicks on the "Наші магазини" (Our stores) link, then waits for store listings to appear.

Starting URL: https://prego.ua/

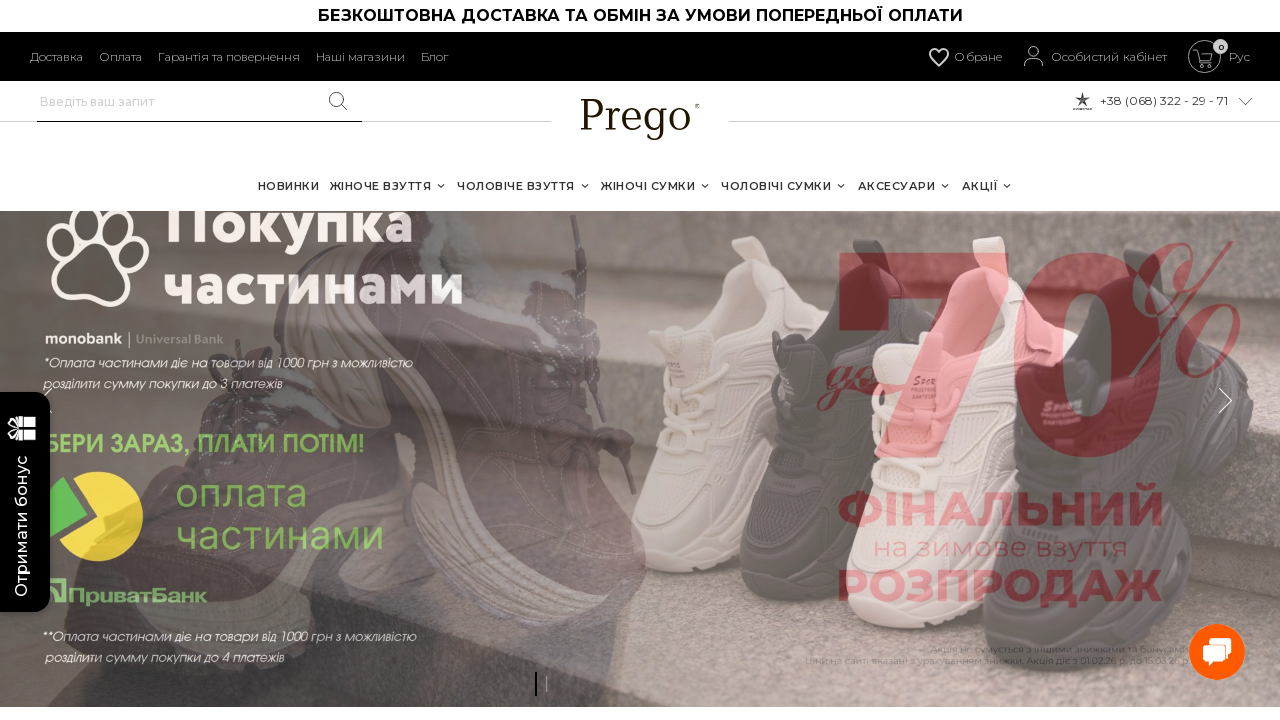

Clicked on 'Наші магазини' (Our stores) link at (360, 56) on text=Наші магазини
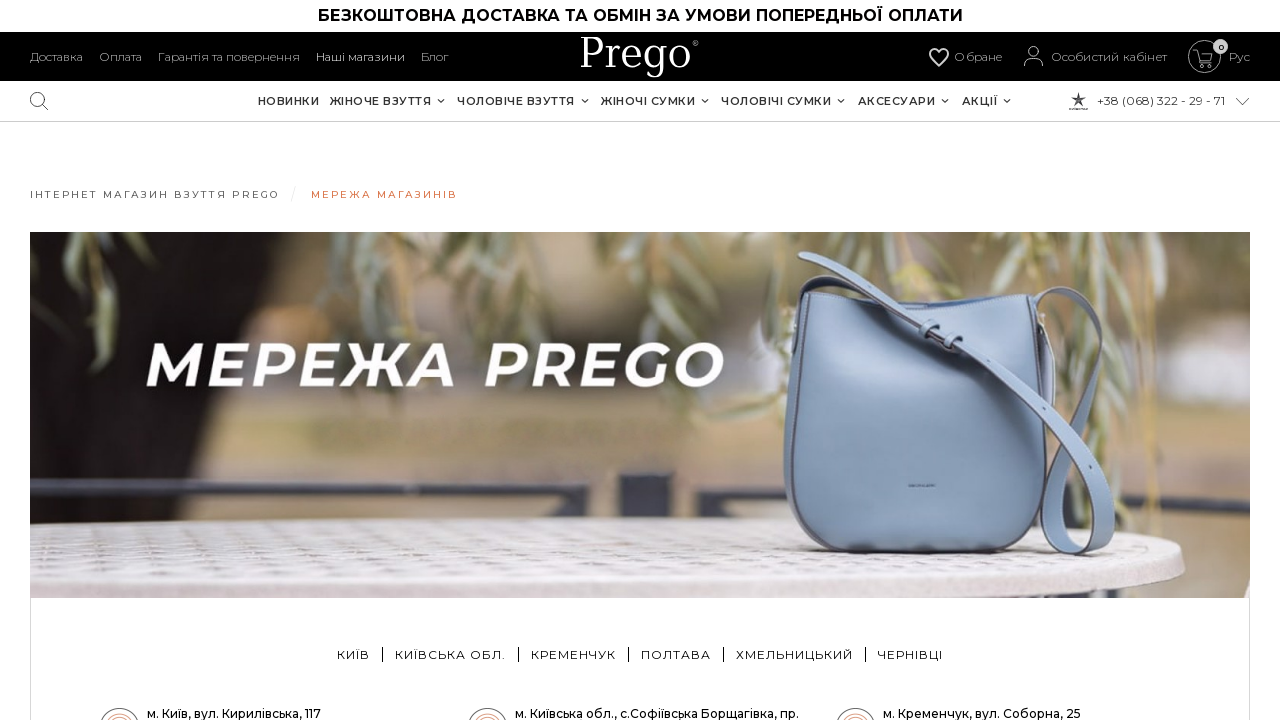

Store listings appeared and Kyiv location loaded
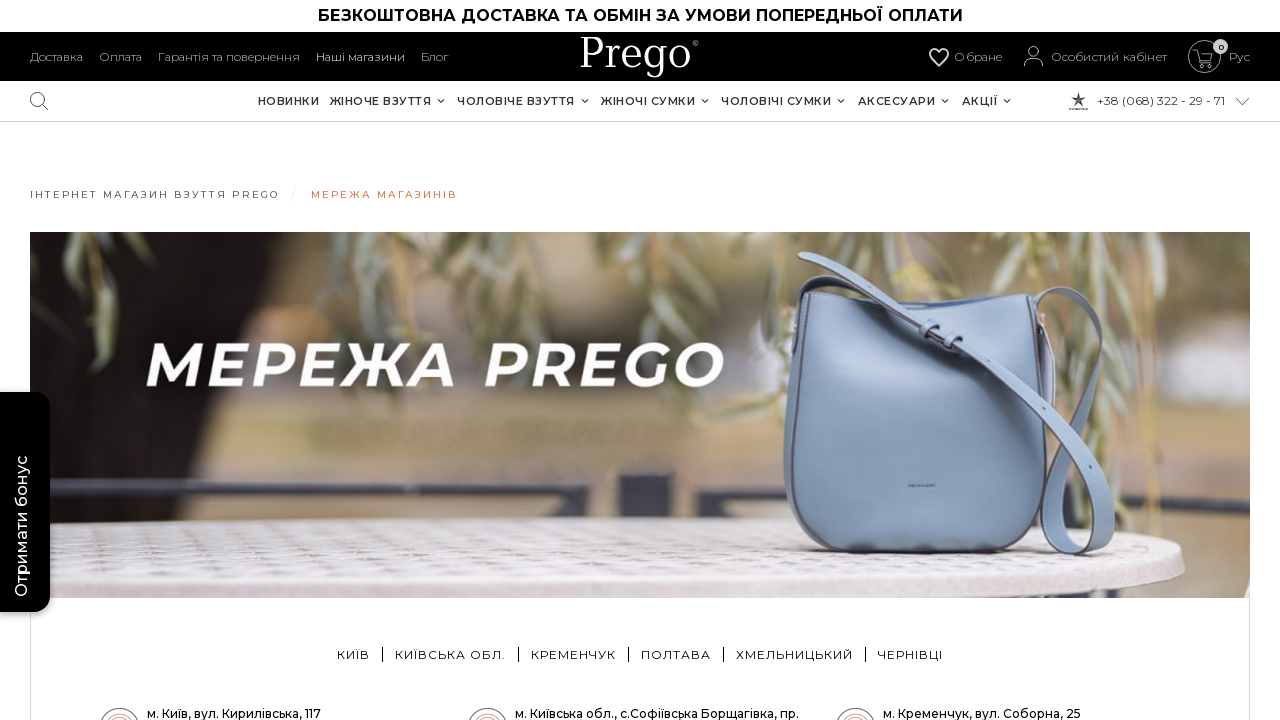

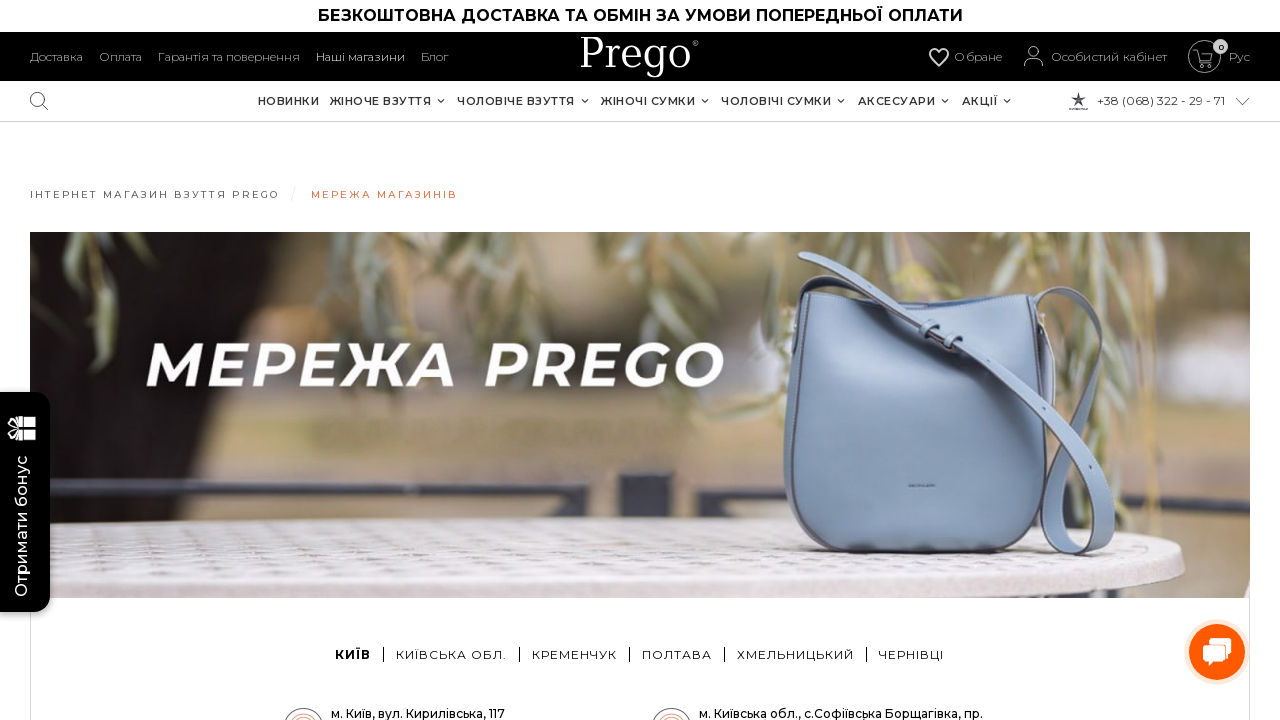